Navigates through multiple pages on BrowserStack website including the homepage, pricing page, integrations/automate page, and documentation page to verify they load correctly.

Starting URL: https://www.browserstack.com

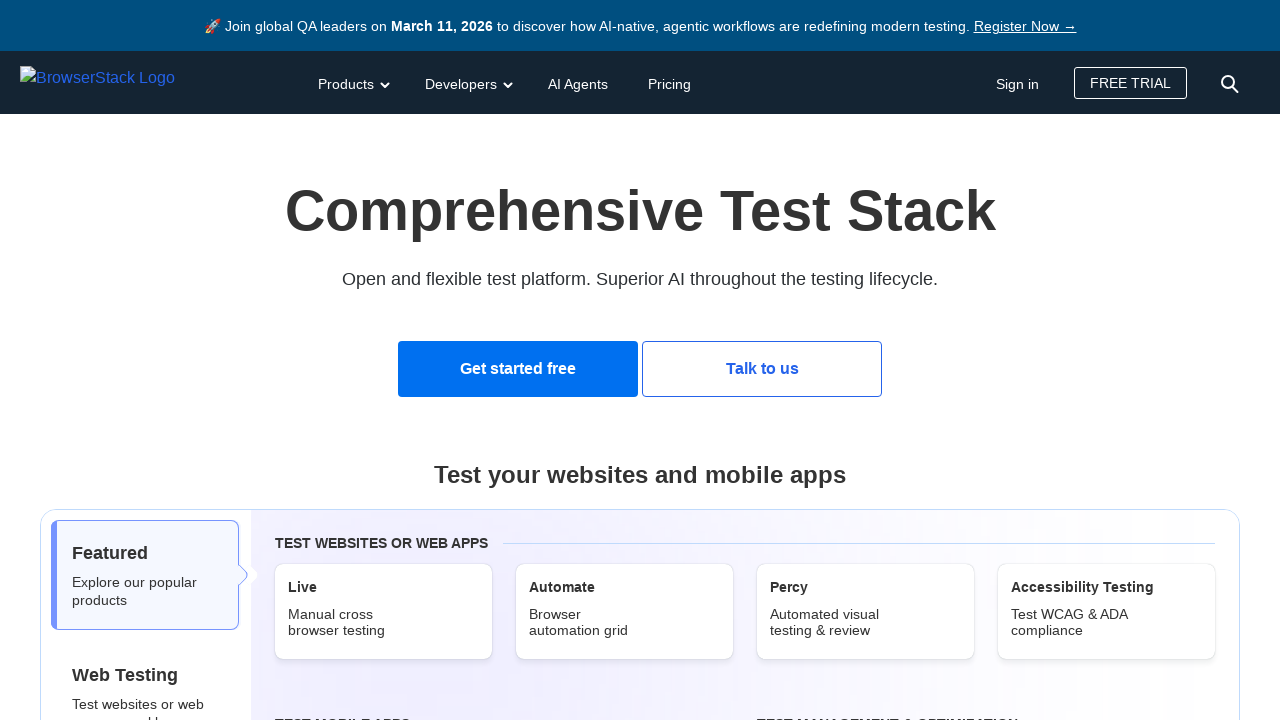

Homepage loaded (domcontentloaded state)
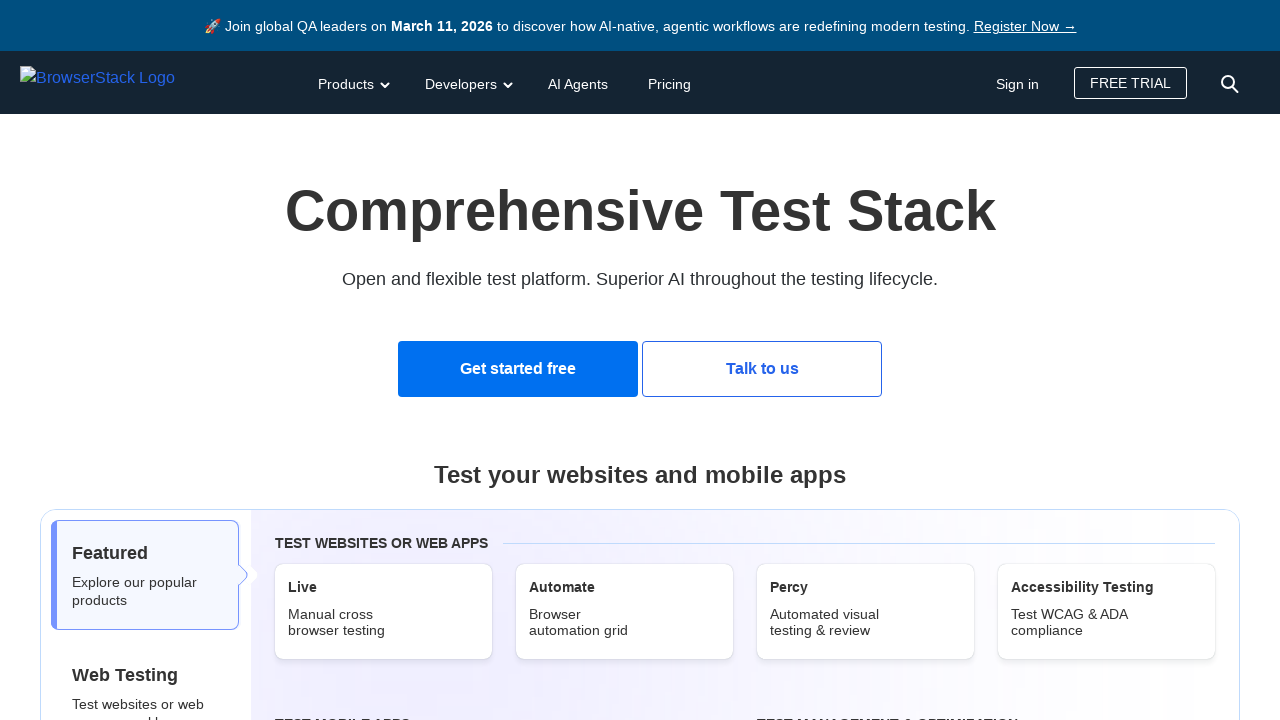

Navigated to BrowserStack pricing page
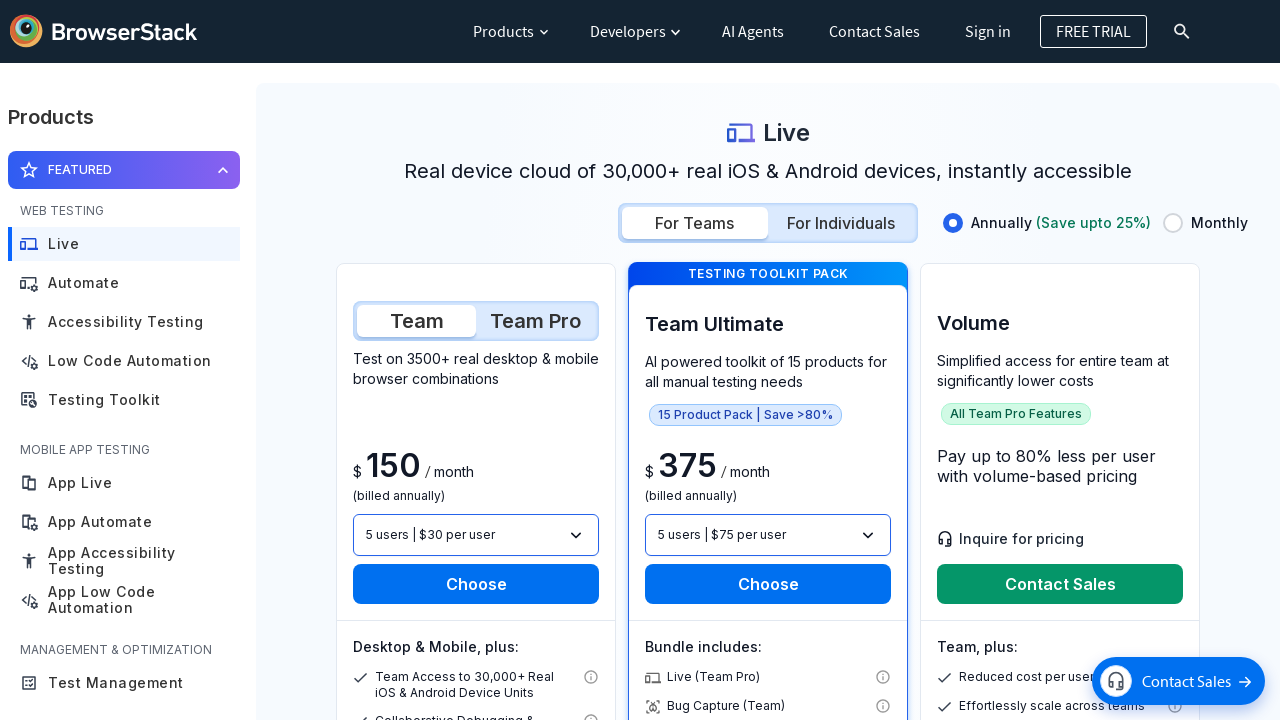

Pricing page loaded (domcontentloaded state)
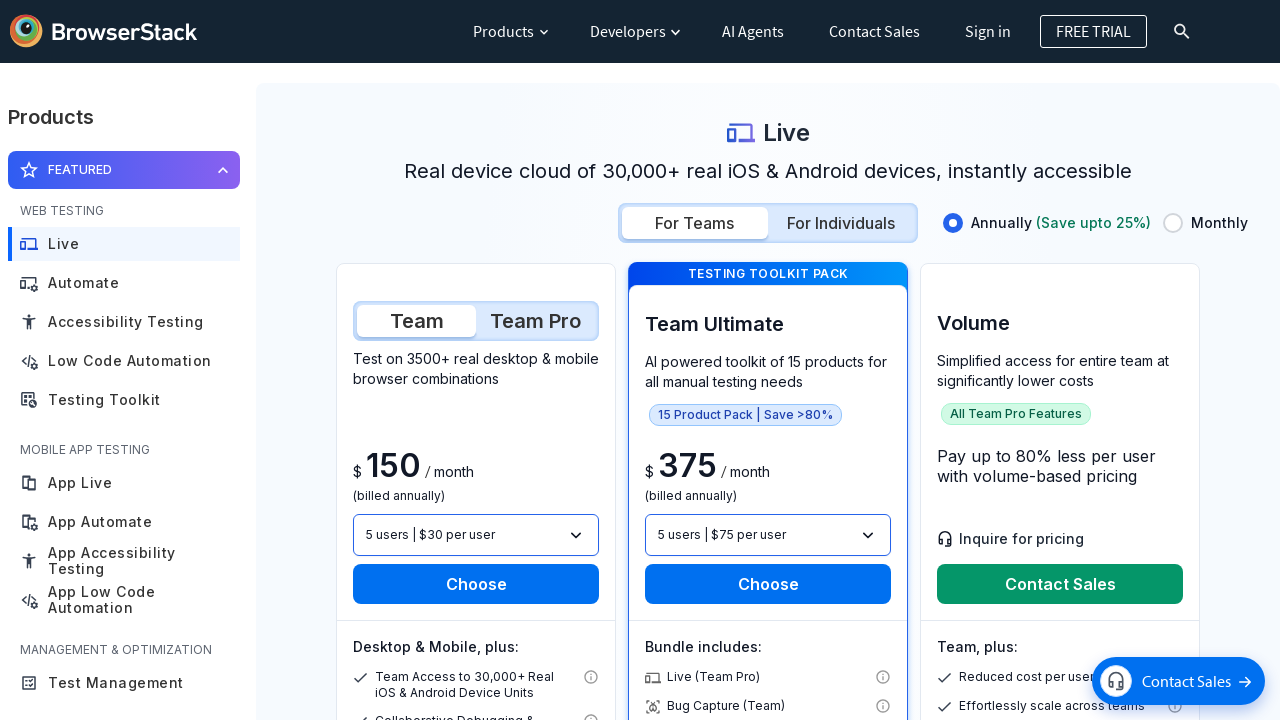

Navigated to BrowserStack integrations/automate page
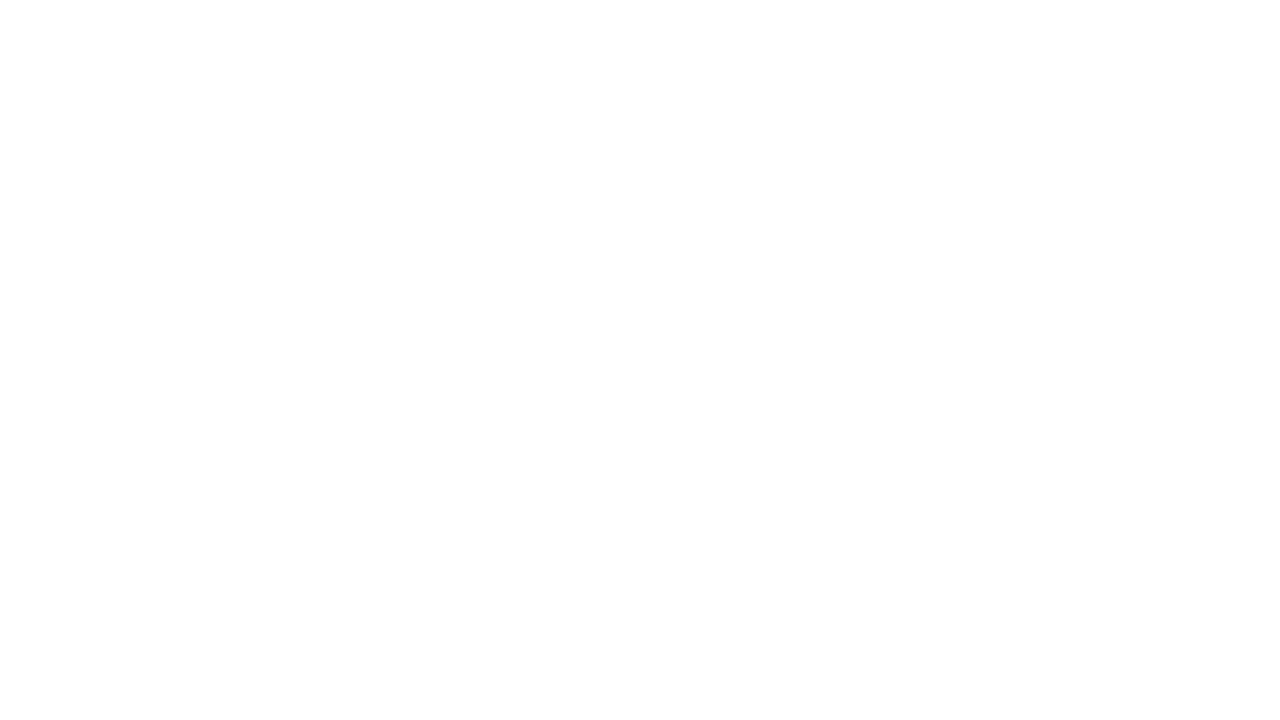

Integrations/automate page loaded (domcontentloaded state)
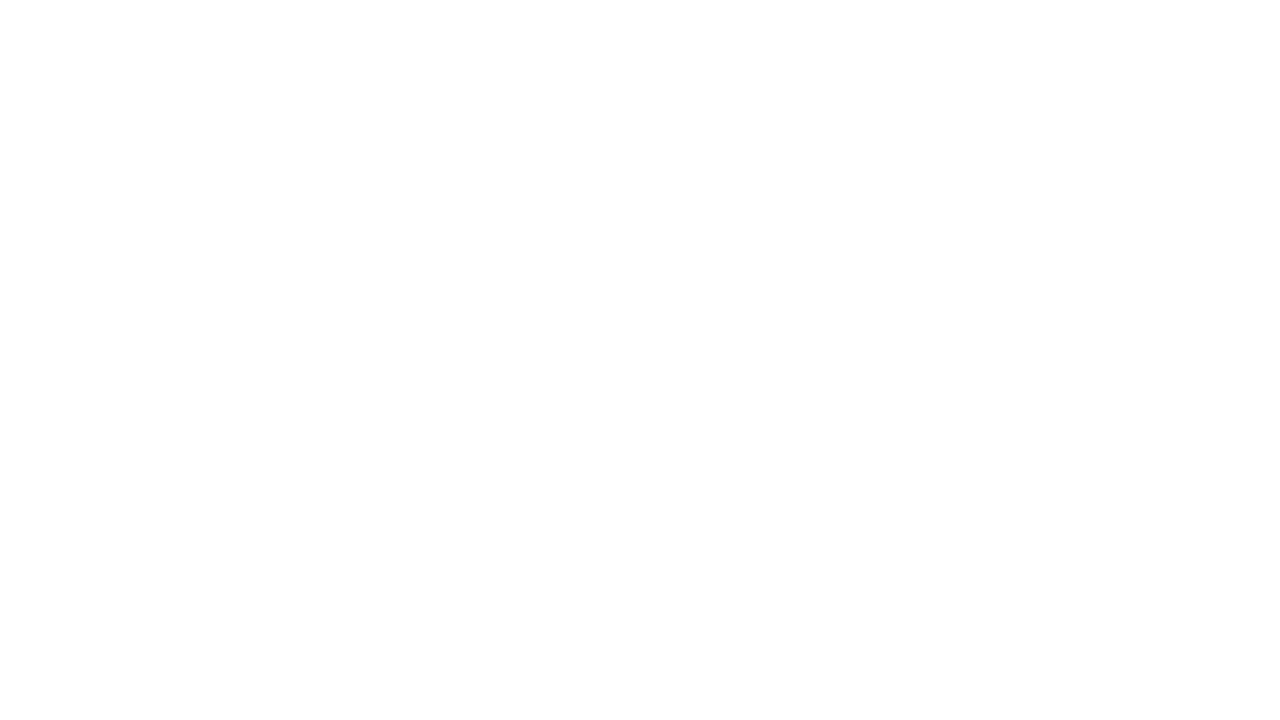

Navigated to BrowserStack documentation page
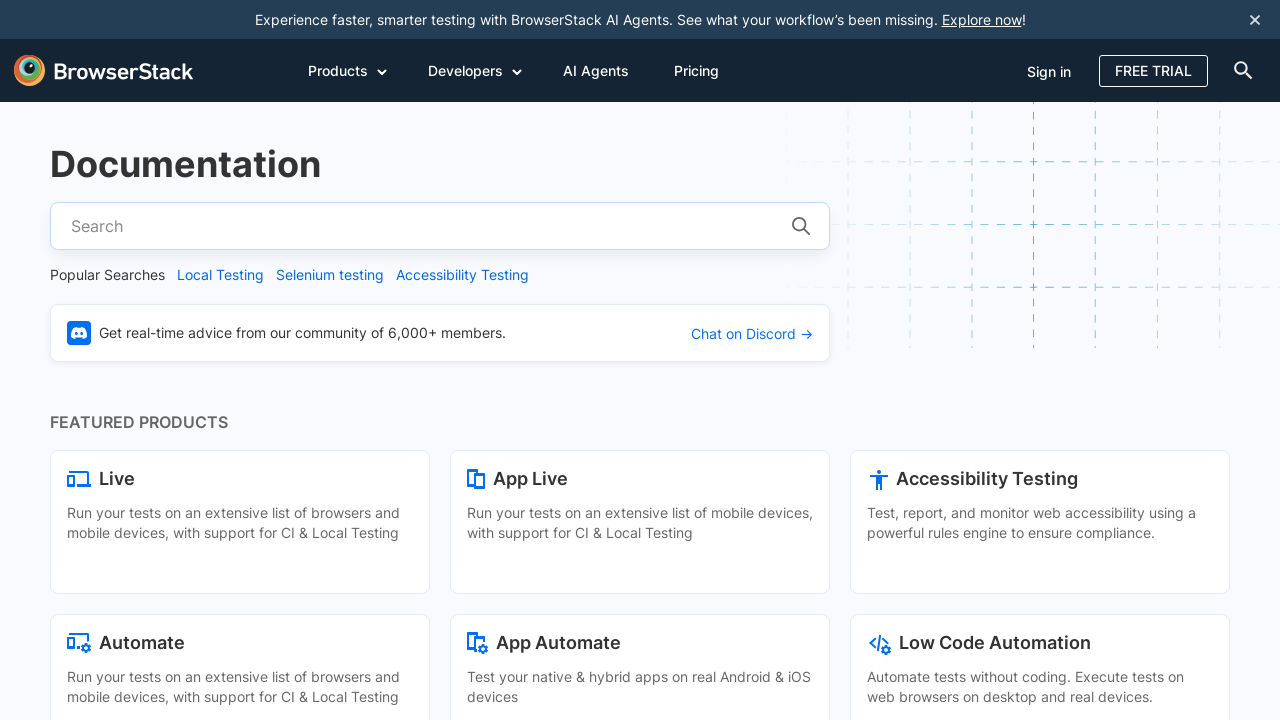

Documentation page loaded (domcontentloaded state)
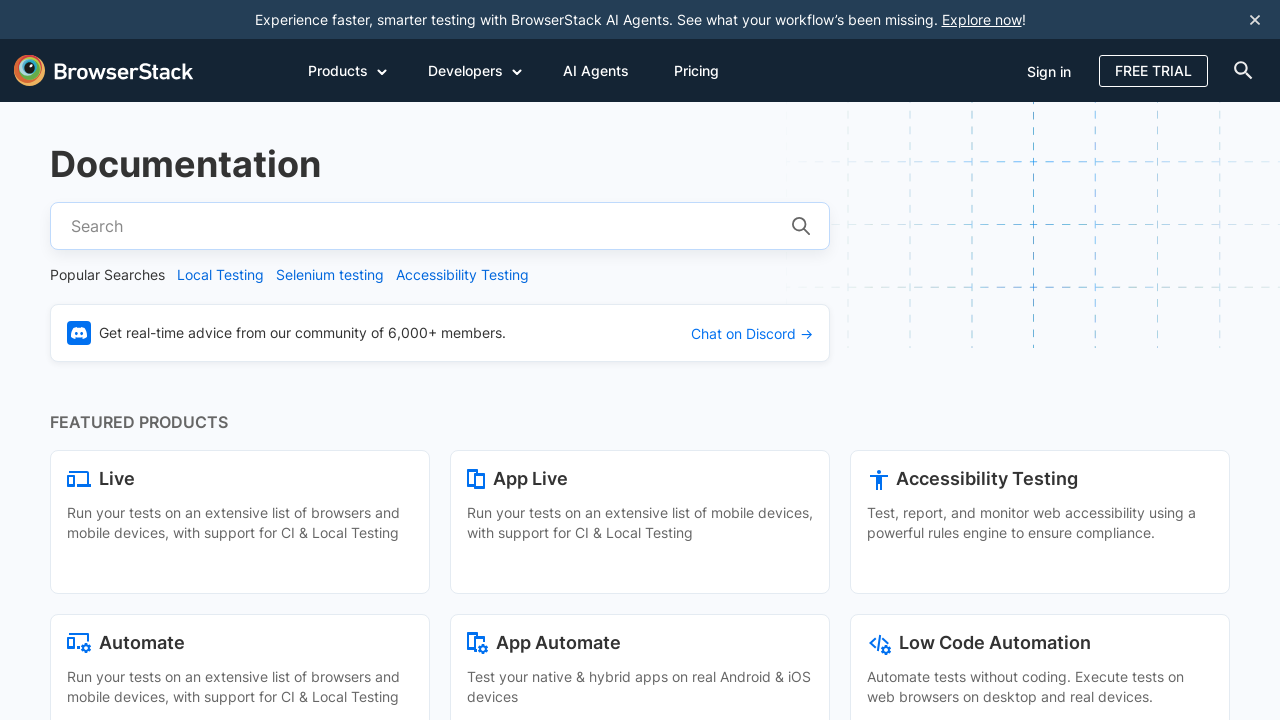

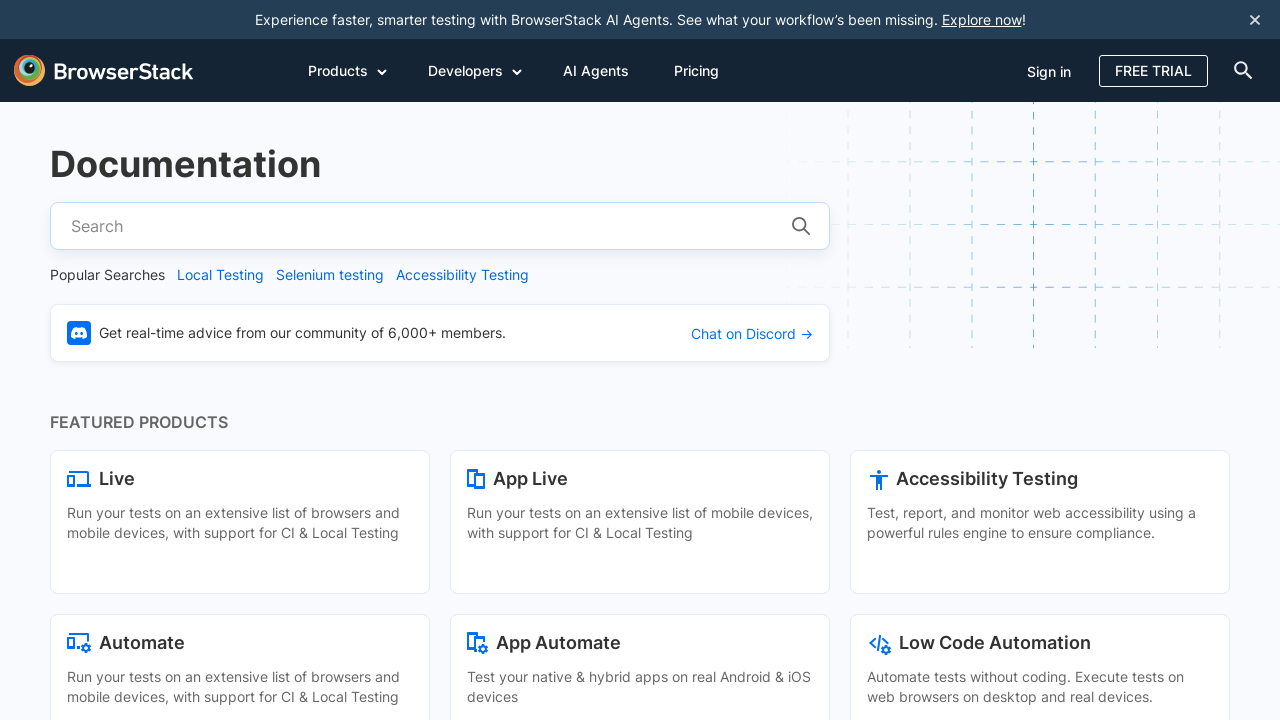